Tests dropdown selection functionality by selecting different options using various methods (index, value, and visible text)

Starting URL: http://www.echoecho.com/htmlforms11.htm

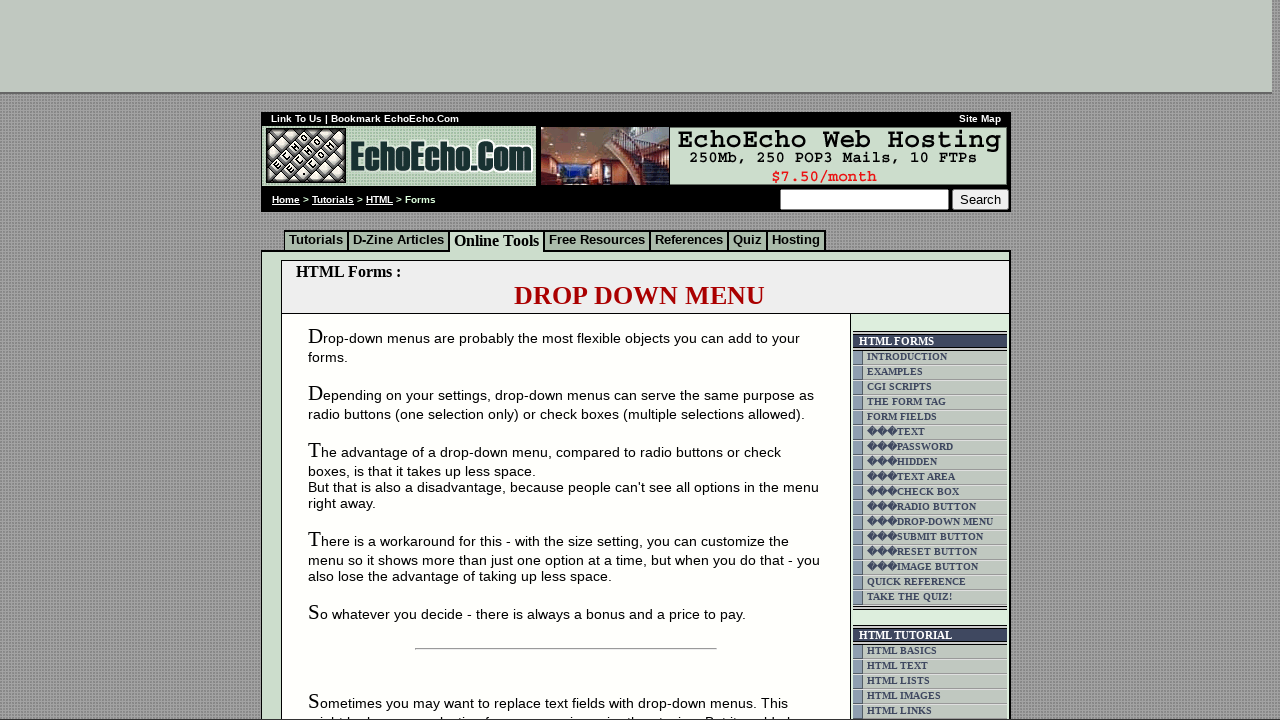

Selected first dropdown option by index (0) on select[name='dropdownmenu']
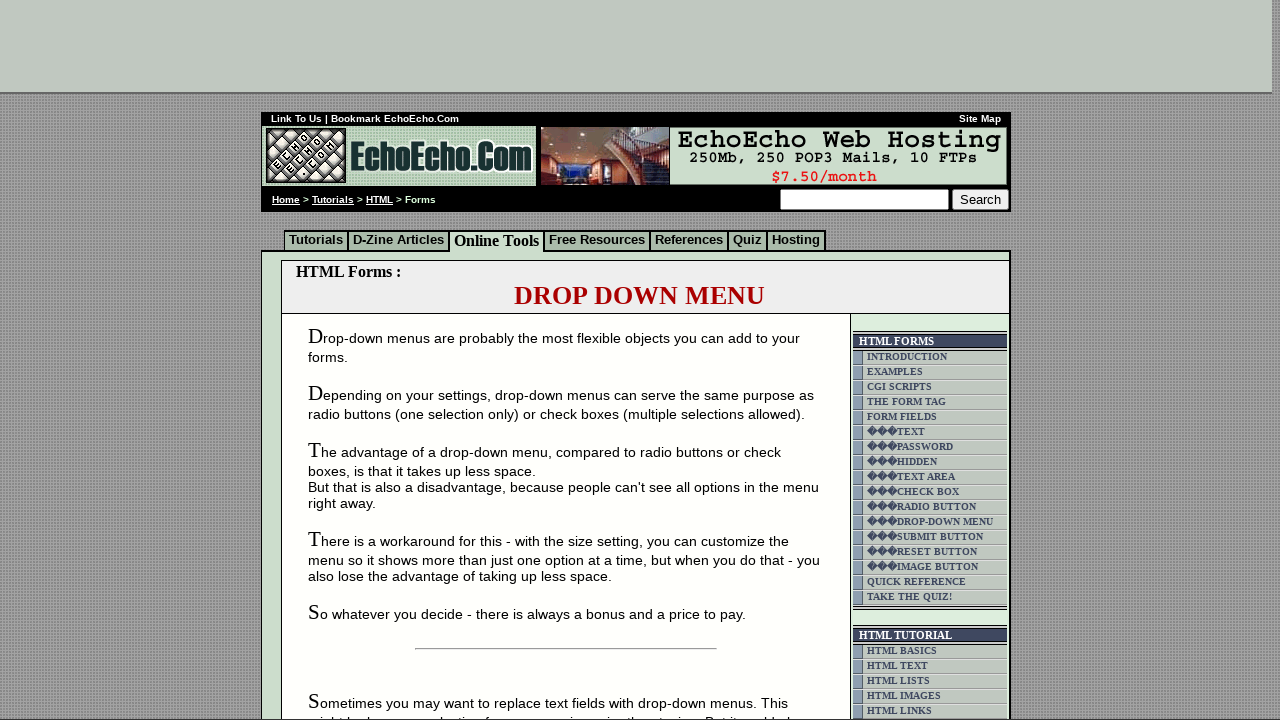

Selected dropdown option with value 'Cheese' on select[name='dropdownmenu']
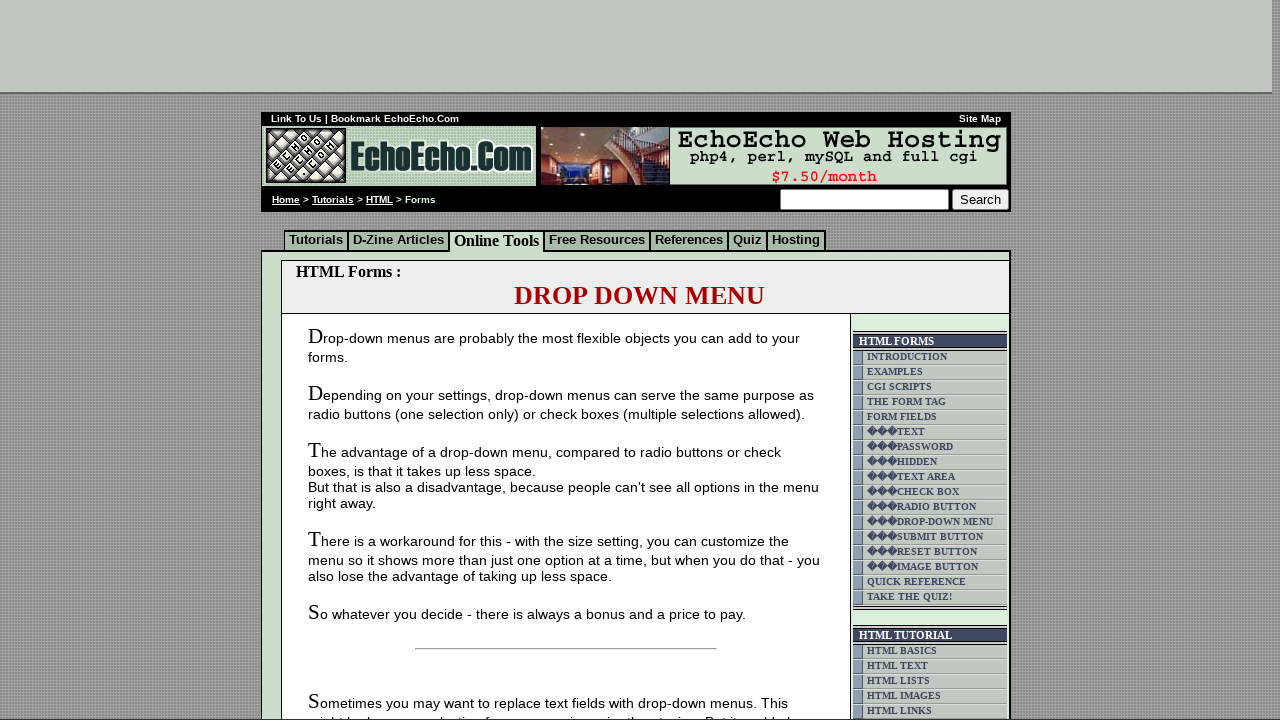

Selected dropdown option with visible text 'Milk' on select[name='dropdownmenu']
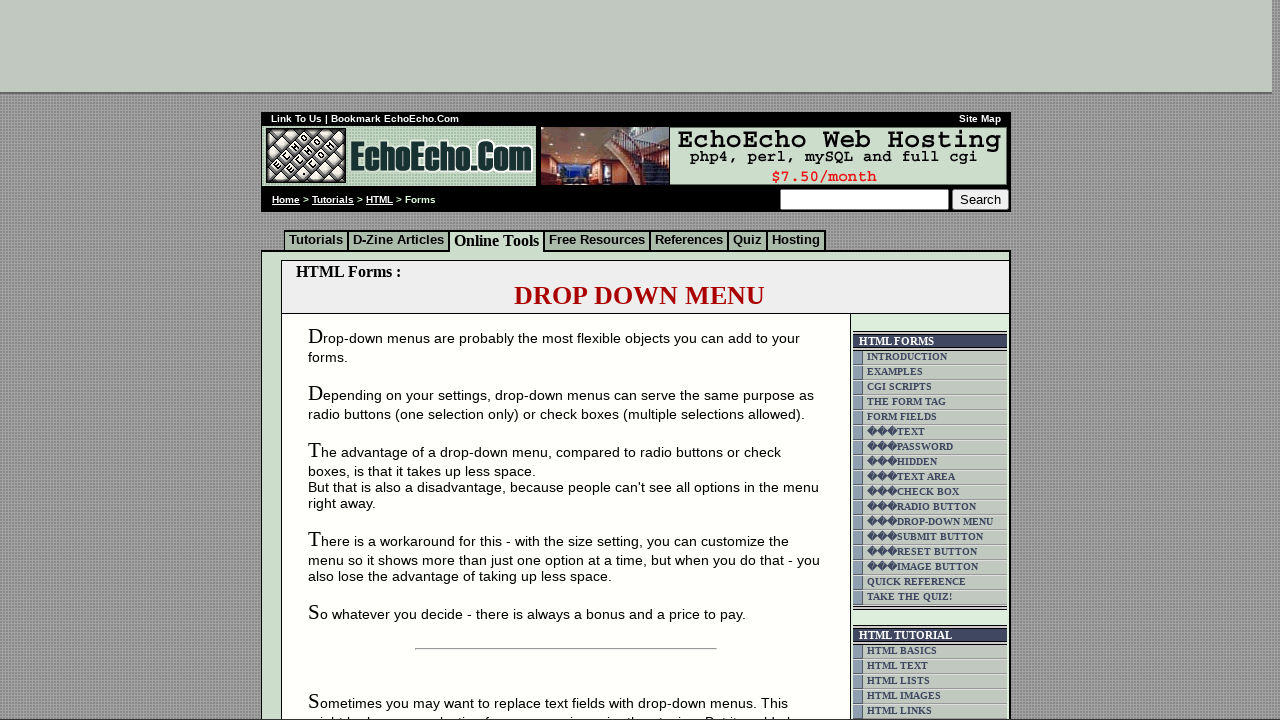

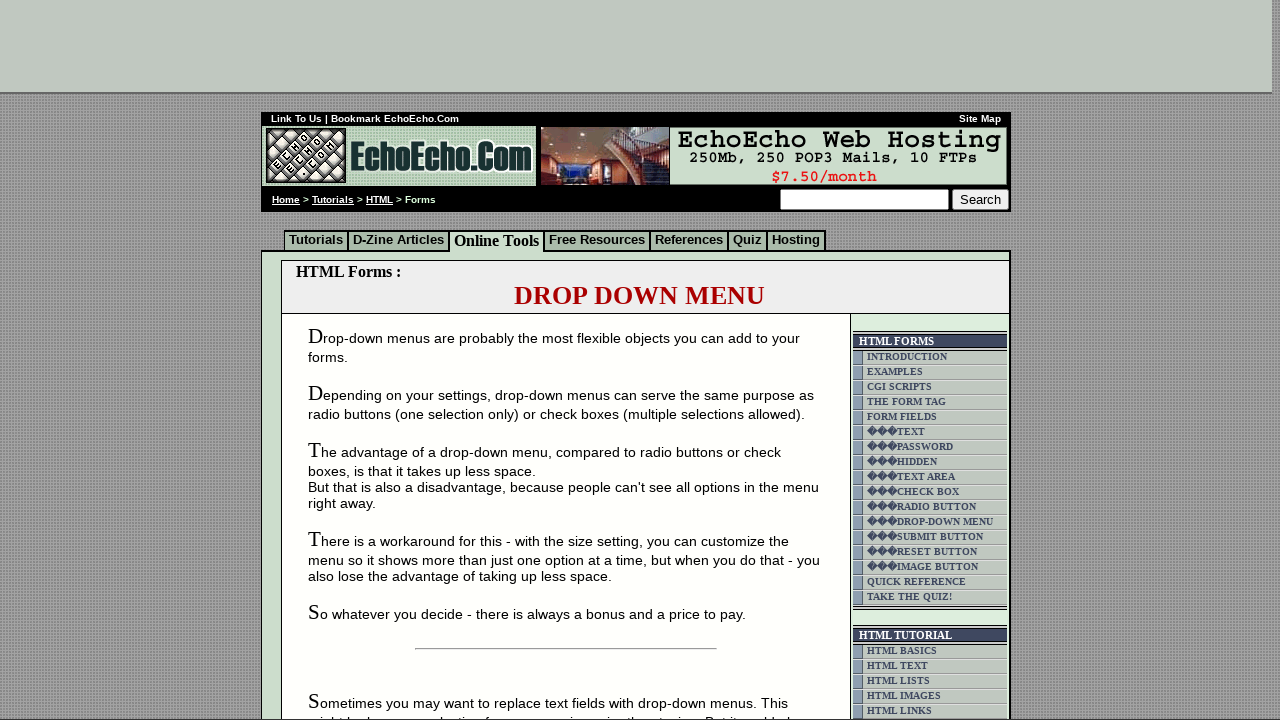